Tests drag and drop functionality by navigating to the Drag and Drop page and performing drag and drop operations between columns

Starting URL: https://practice.cydeo.com/

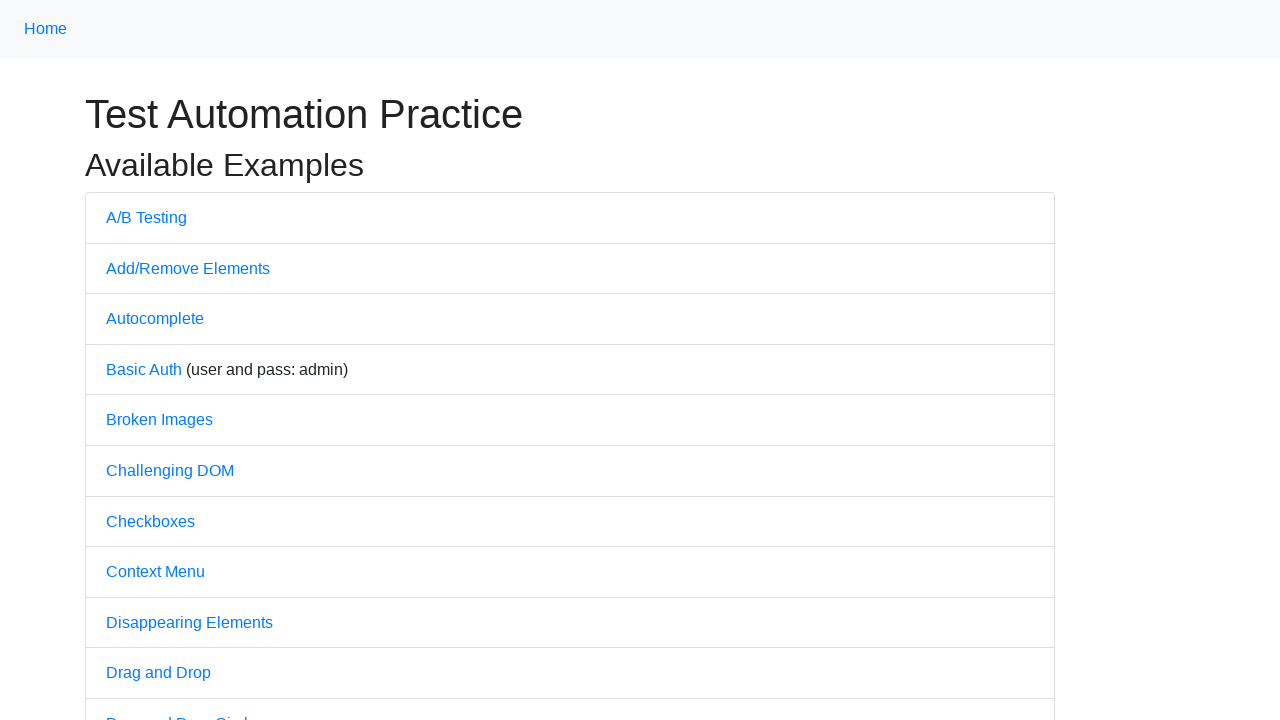

Clicked on Drag and Drop link at (158, 673) on text='Drag and Drop'
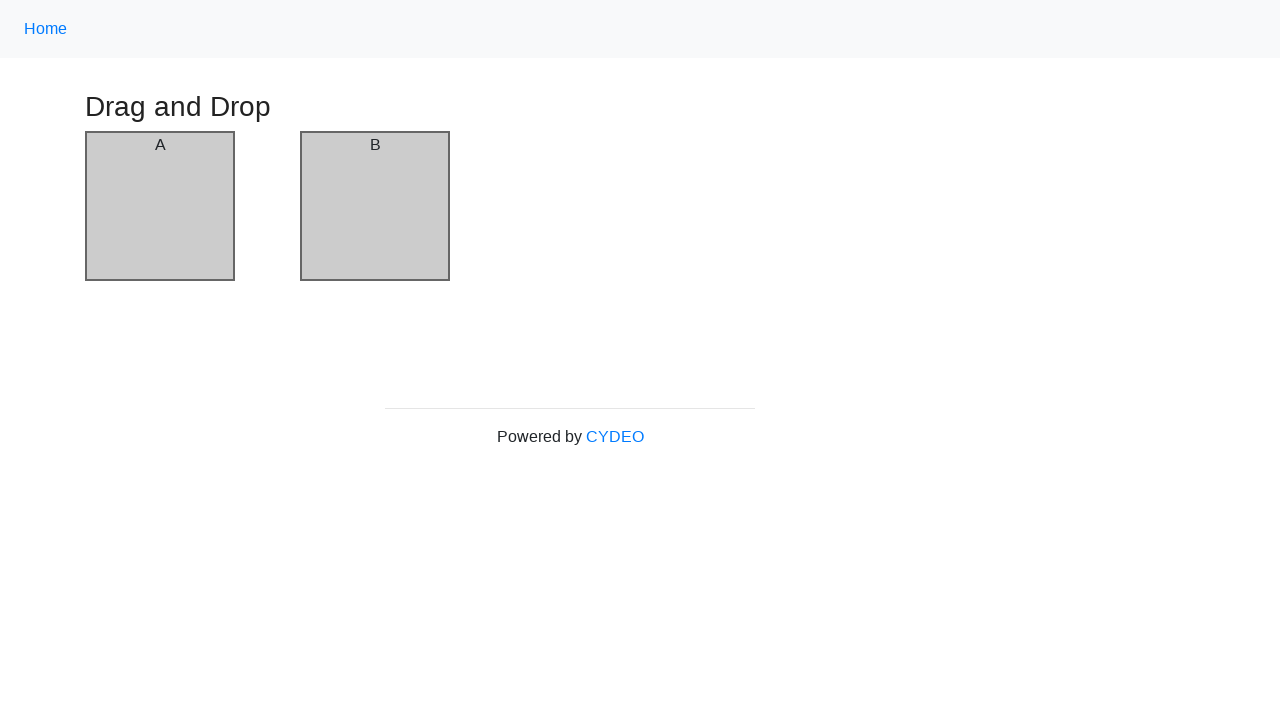

Drag and Drop page loaded successfully
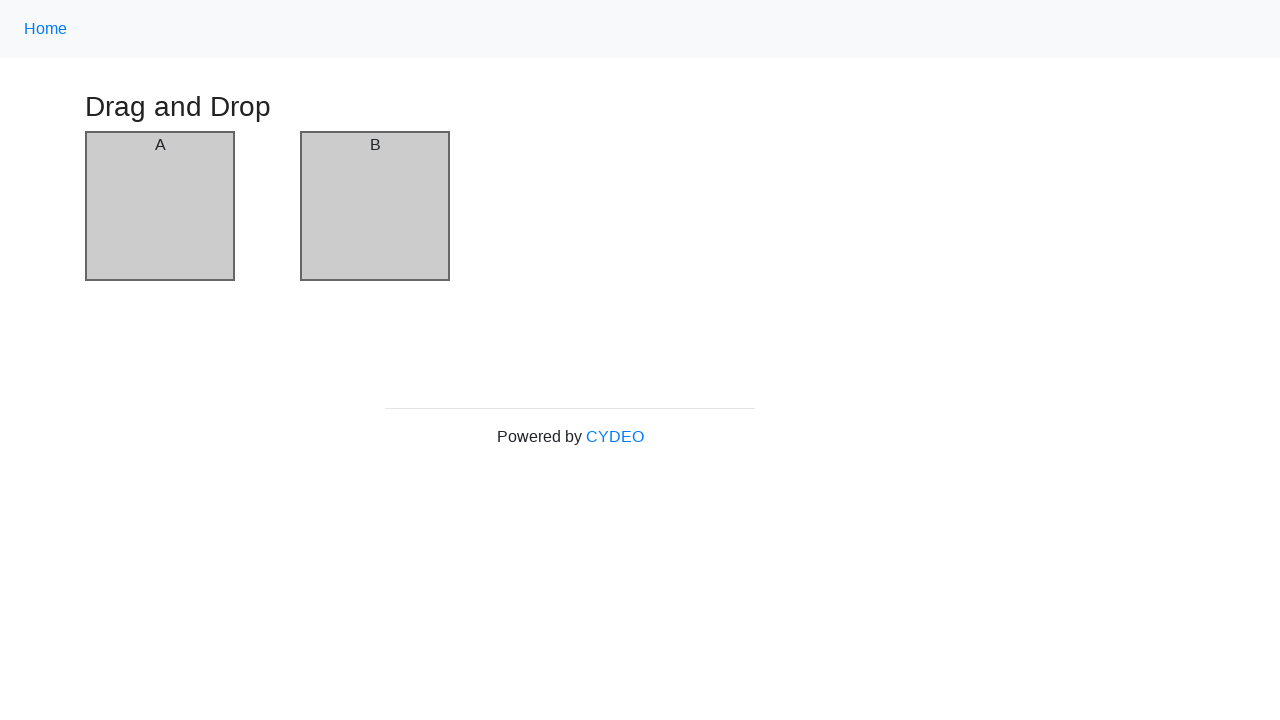

Performed drag and drop from column A to column B using drag_and_drop method at (375, 206)
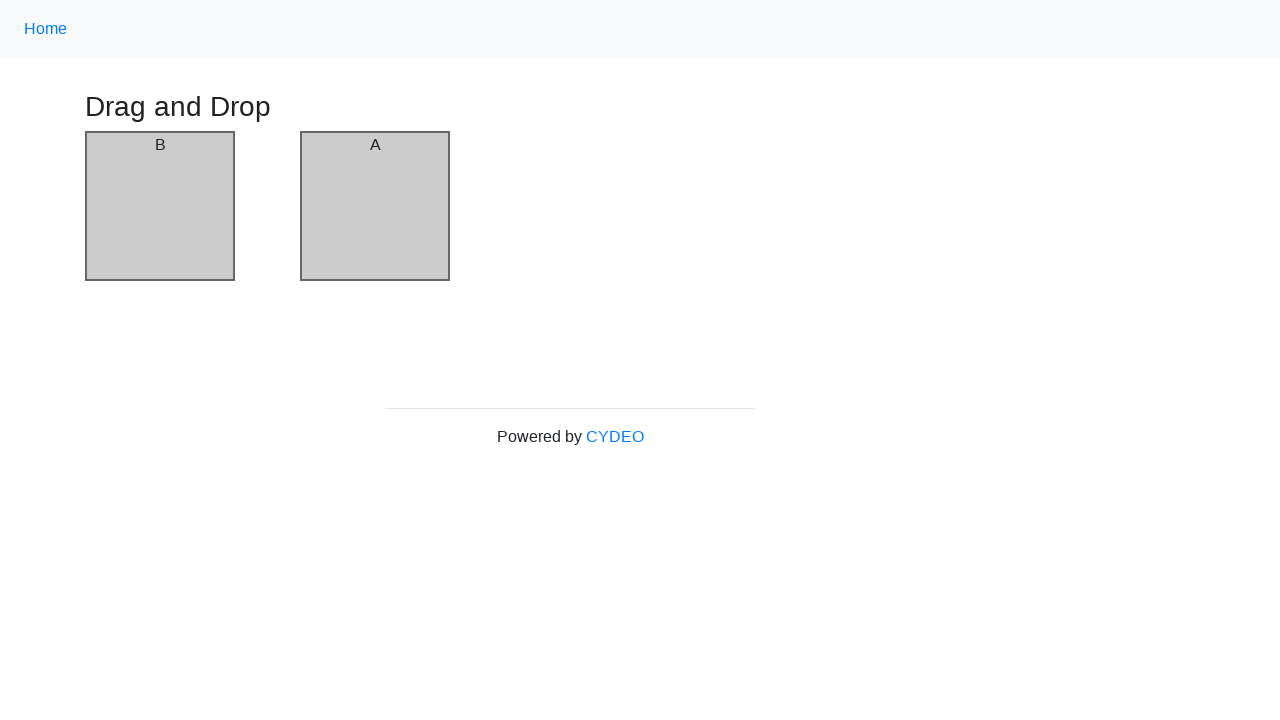

Performed drag and drop from column A to column B using drag_to method at (375, 206)
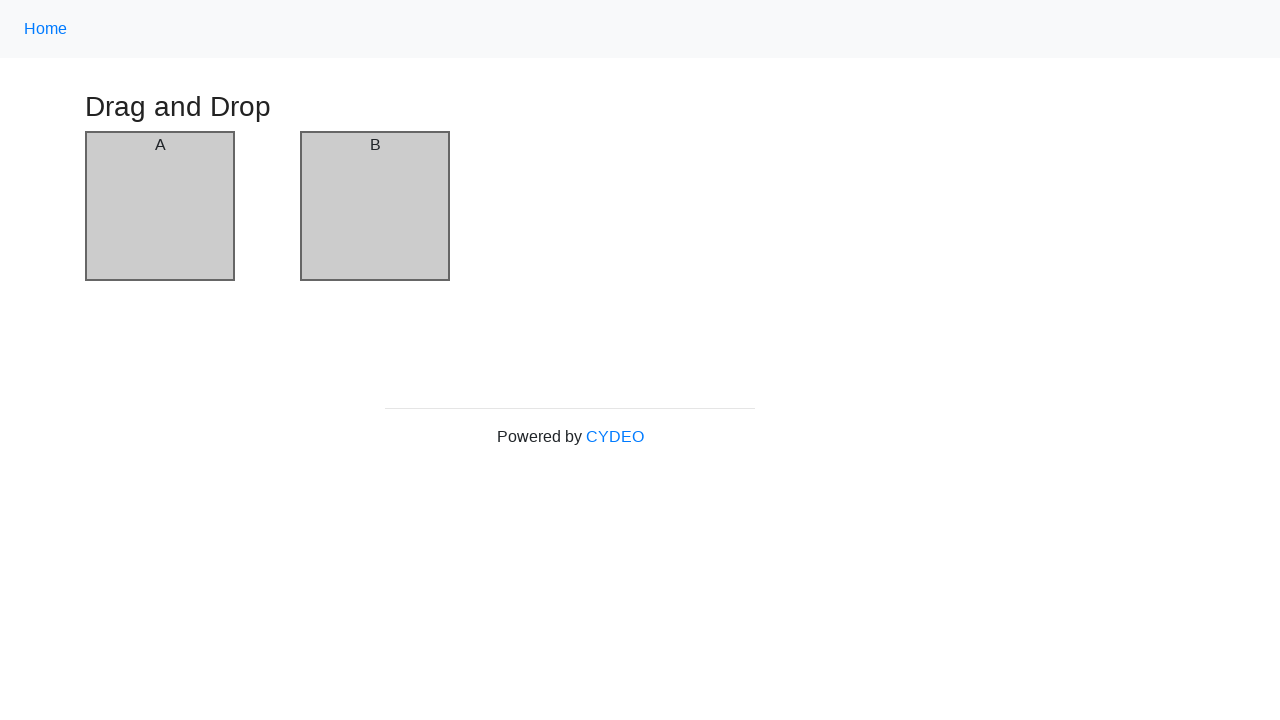

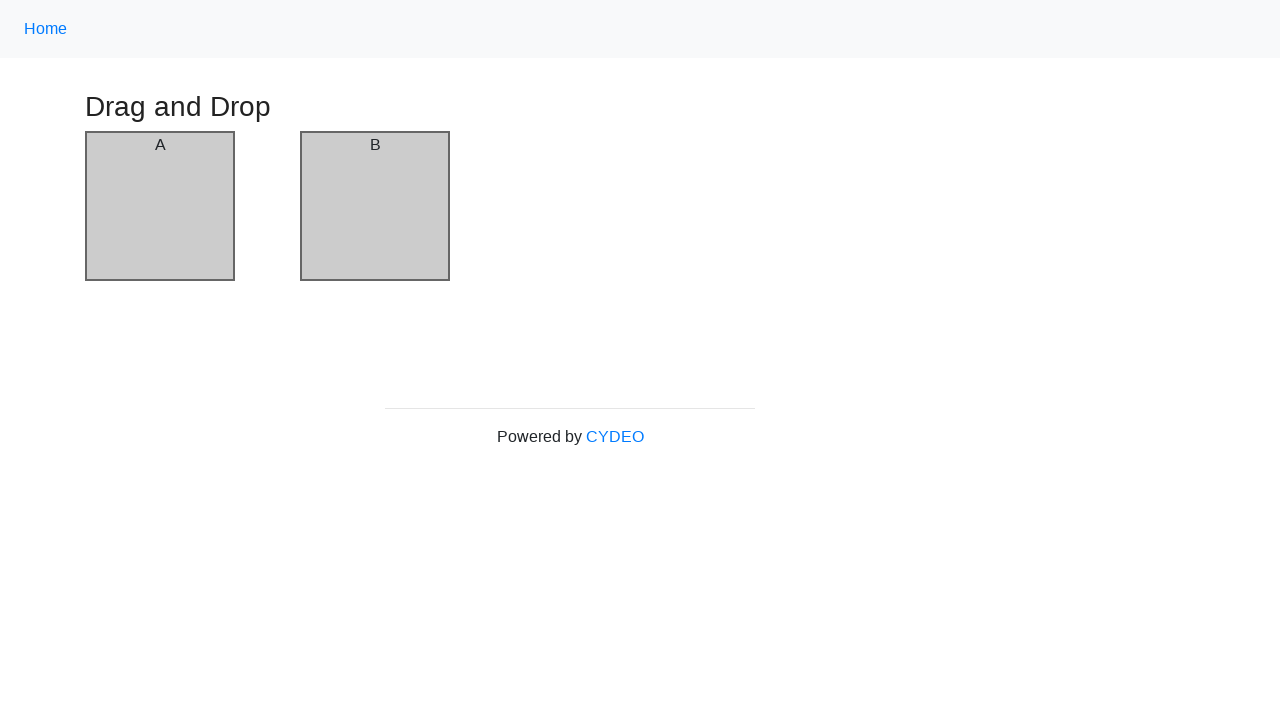